Navigates to the OrangeHRM demo site and verifies the page loads successfully by waiting for content to be present.

Starting URL: https://opensource-demo.orangehrmlive.com/

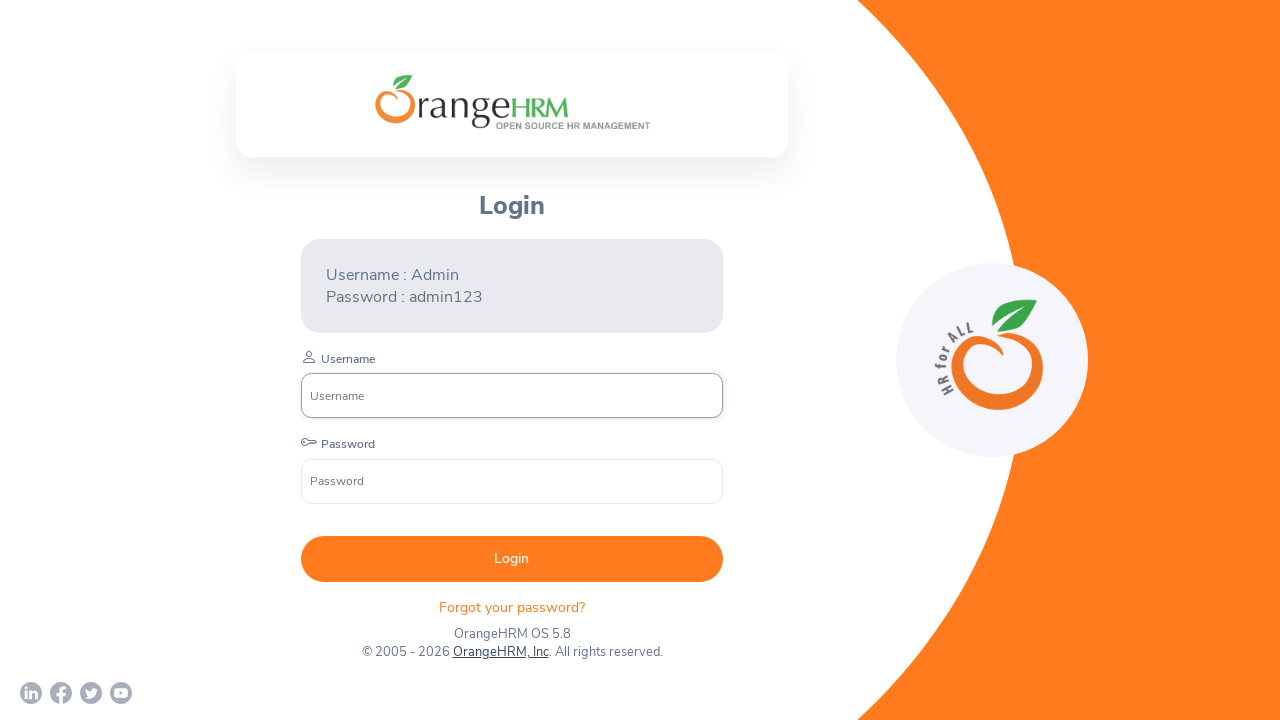

Waited for DOM content to load on OrangeHRM demo site
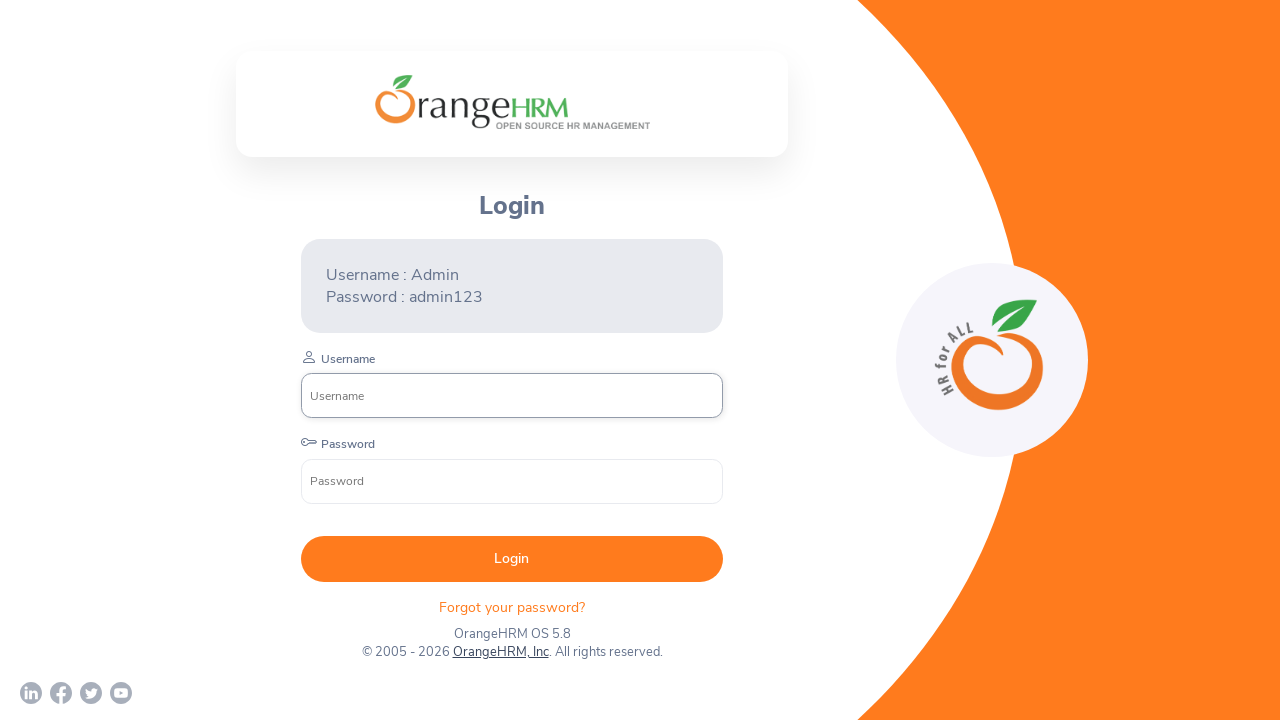

Verified body element is present on page
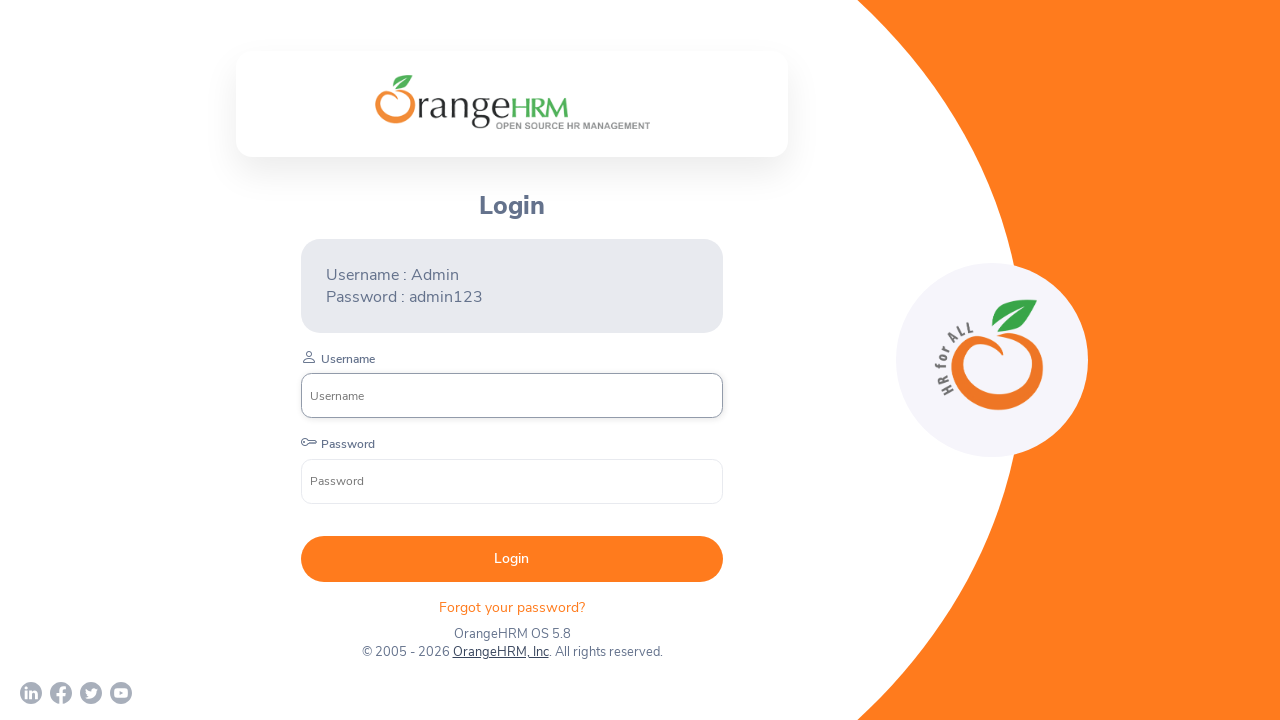

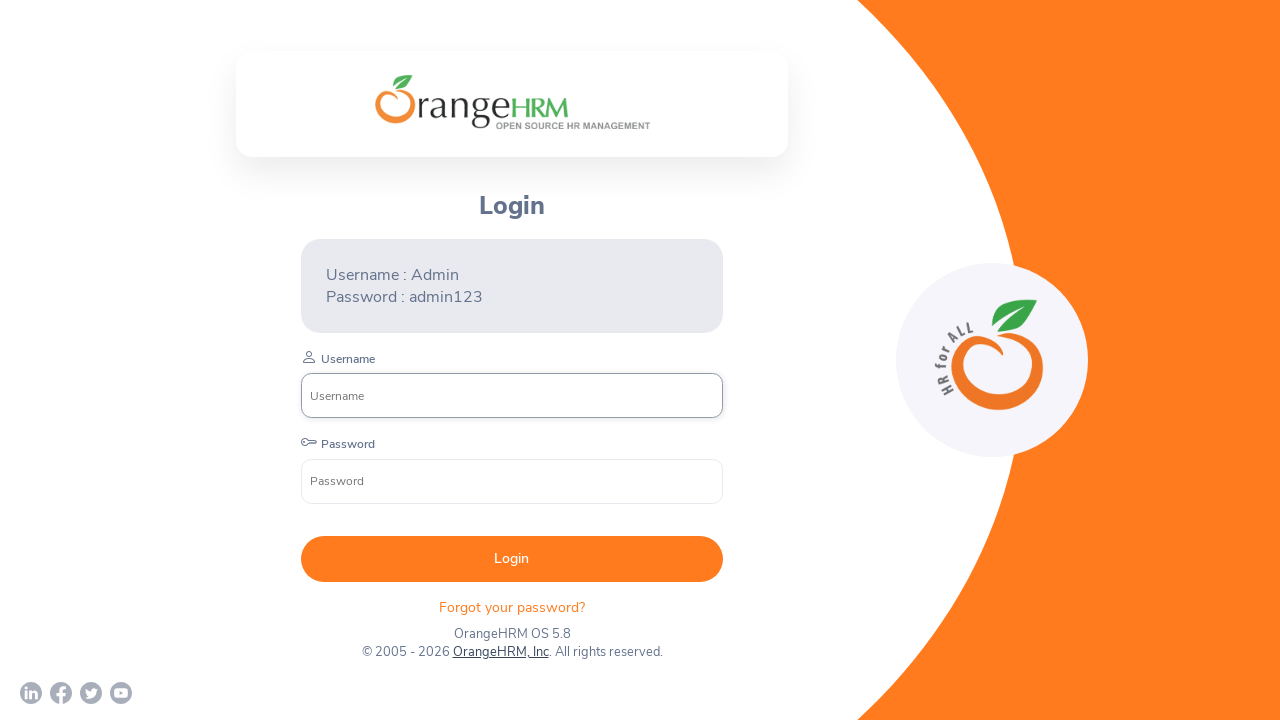